Tests window handling by clicking a link that opens a new window, switching between windows, and verifying content in both windows

Starting URL: https://the-internet.herokuapp.com/windows

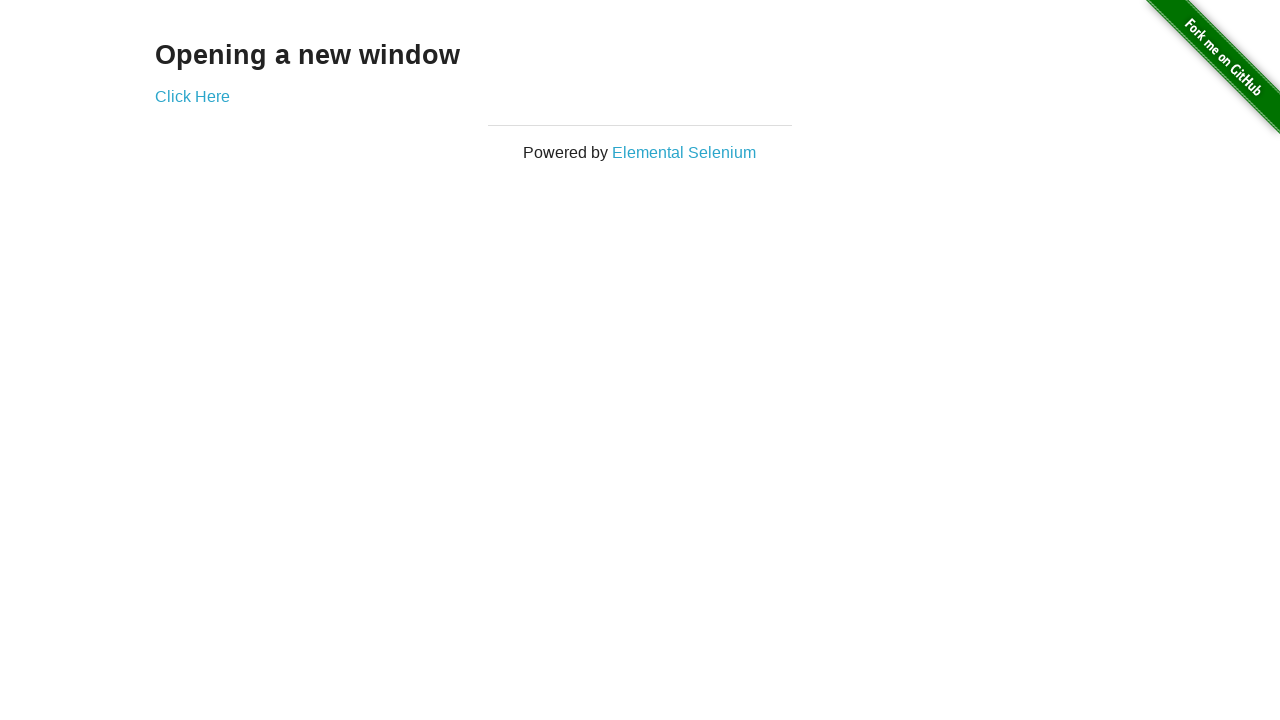

Clicked 'Click Here' link to open new window at (192, 96) on a:has-text('Click Here')
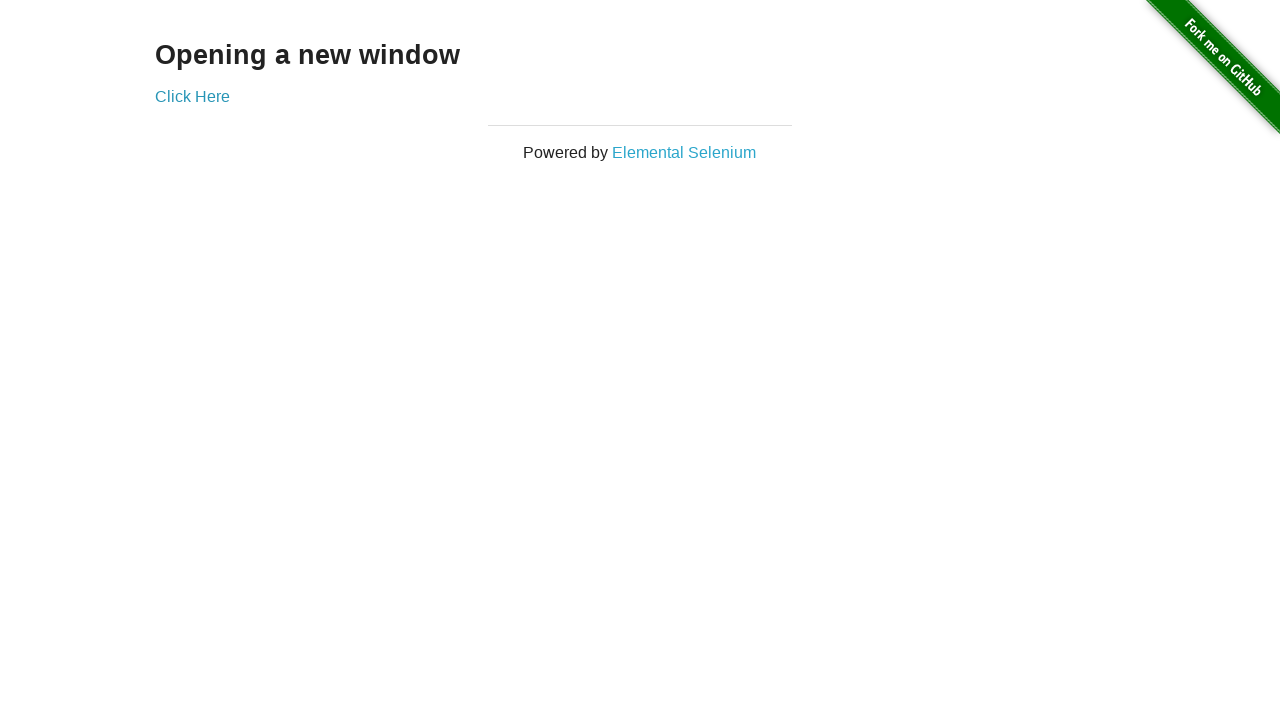

New window opened and captured
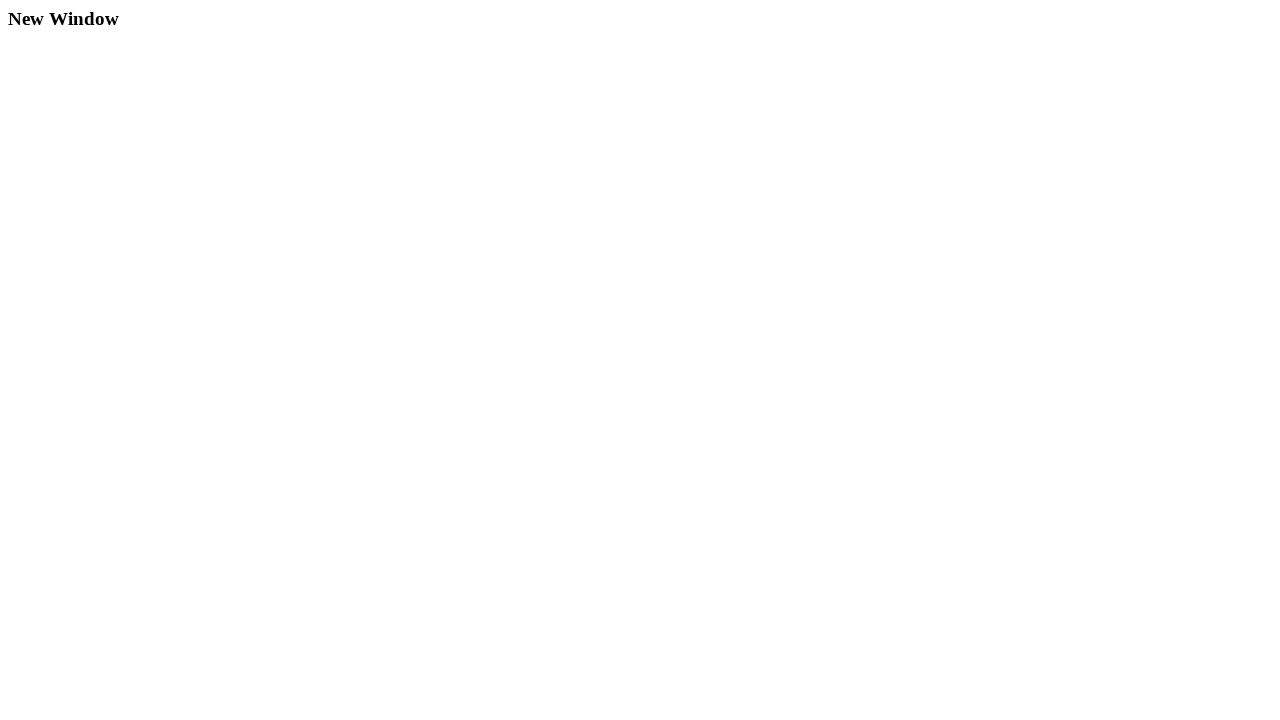

New window page loaded completely
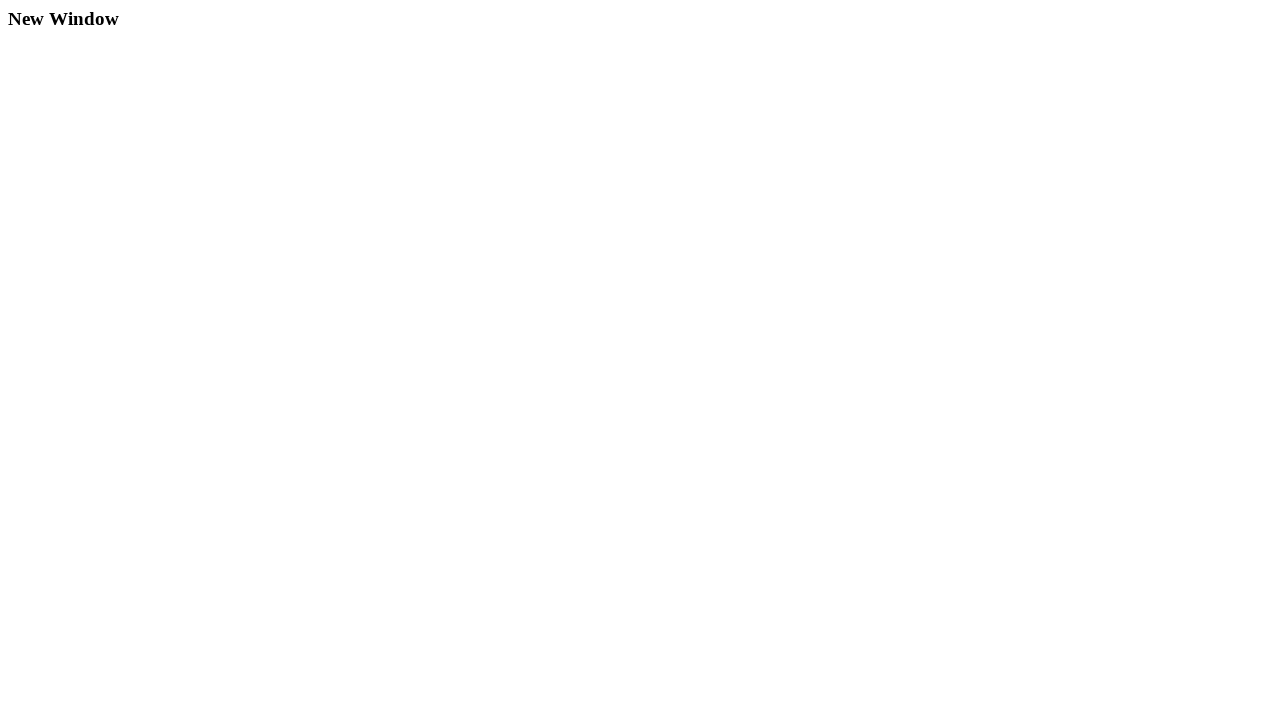

Retrieved heading text from new window: 'New Window'
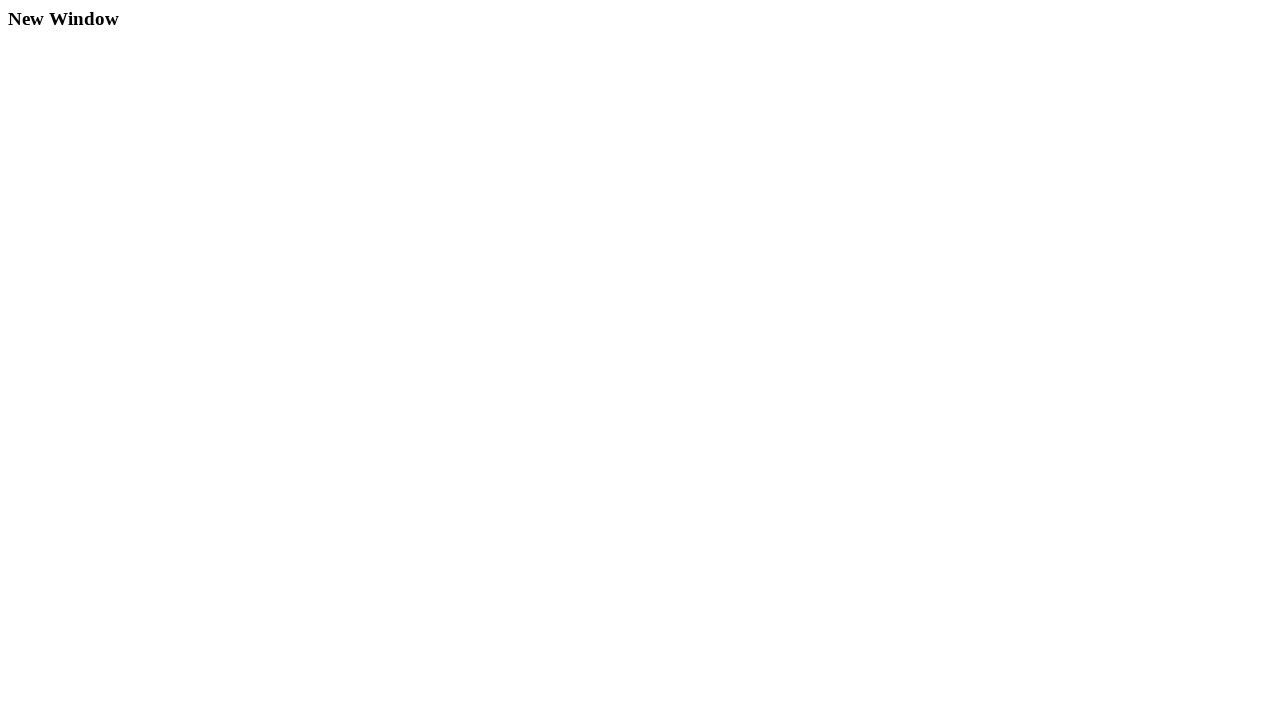

Closed new window
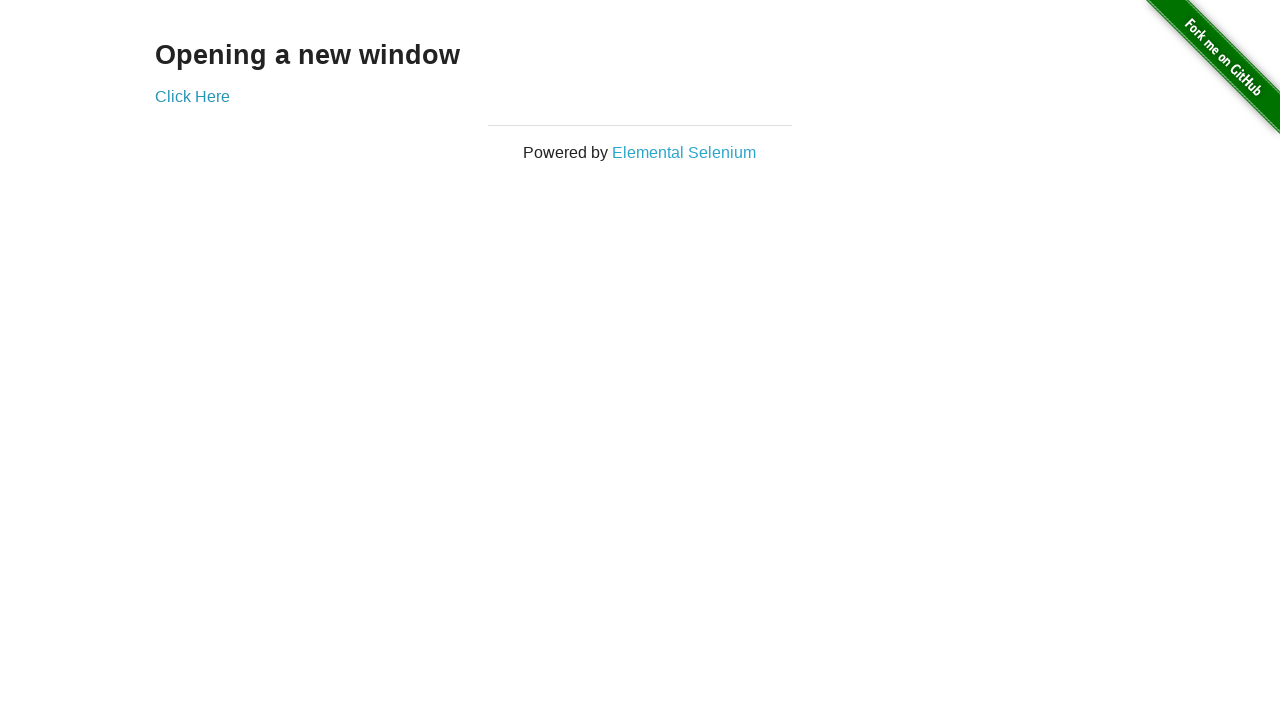

Verified original page heading is 'Opening a new window'
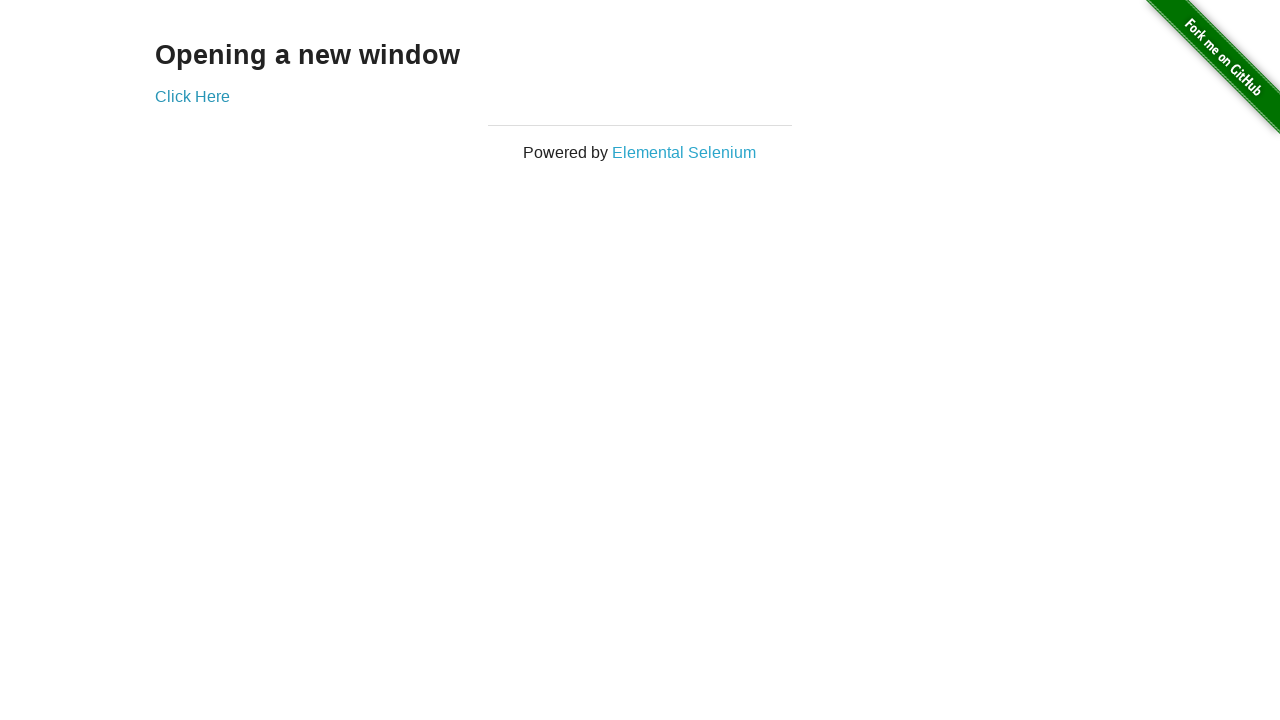

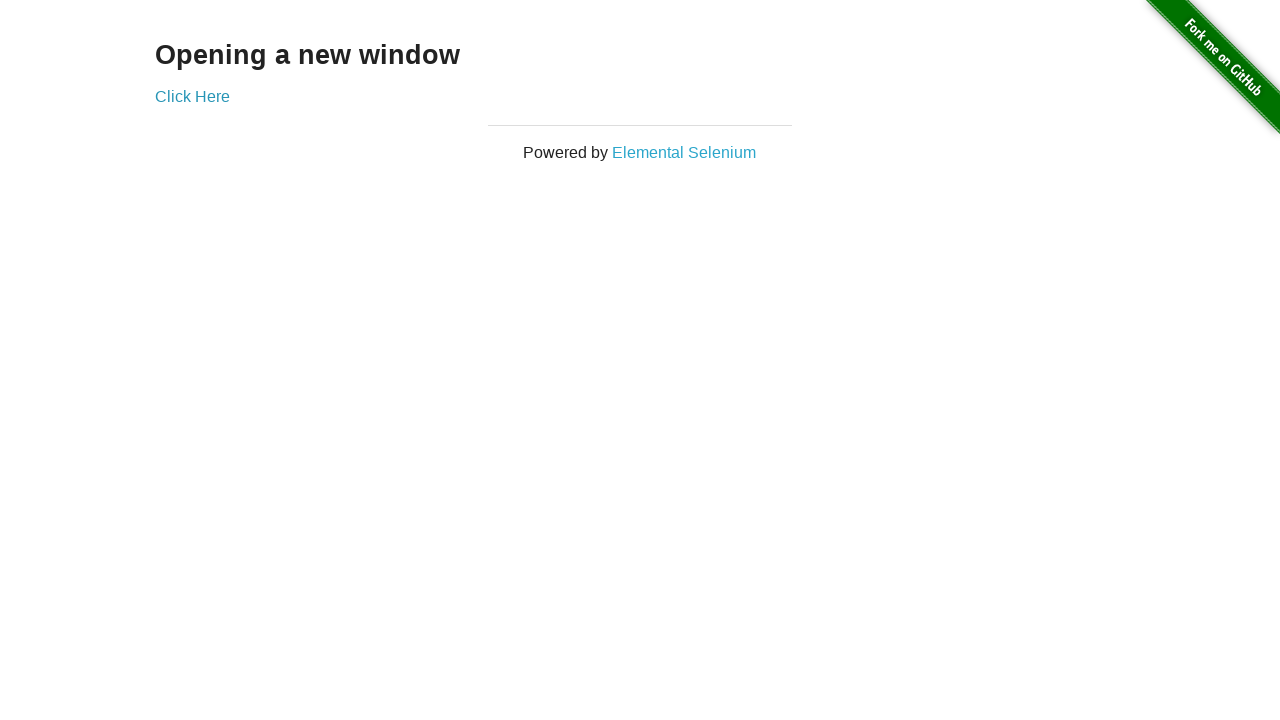